Tests adding and removing an element on Herokuapp by clicking Add Element, then clicking the added element to remove it

Starting URL: https://the-internet.herokuapp.com/

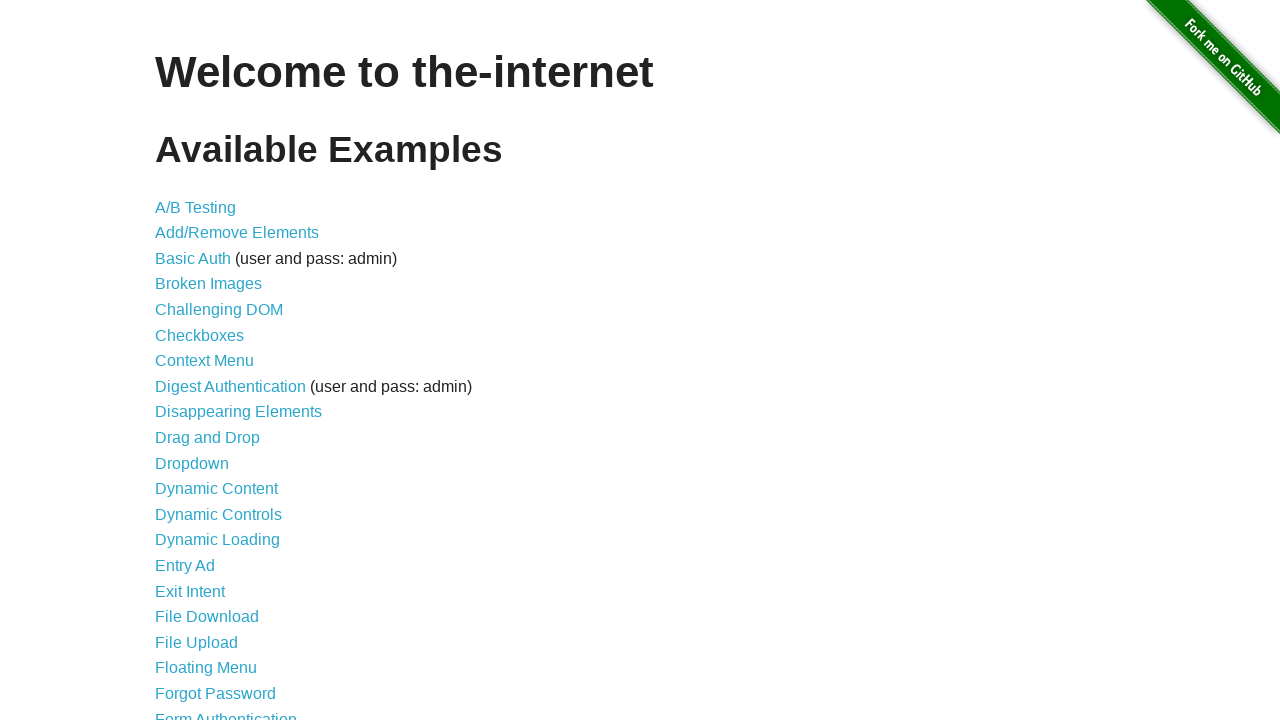

Clicked on Add/Remove Elements link at (237, 233) on xpath=//a[@href='/add_remove_elements/']
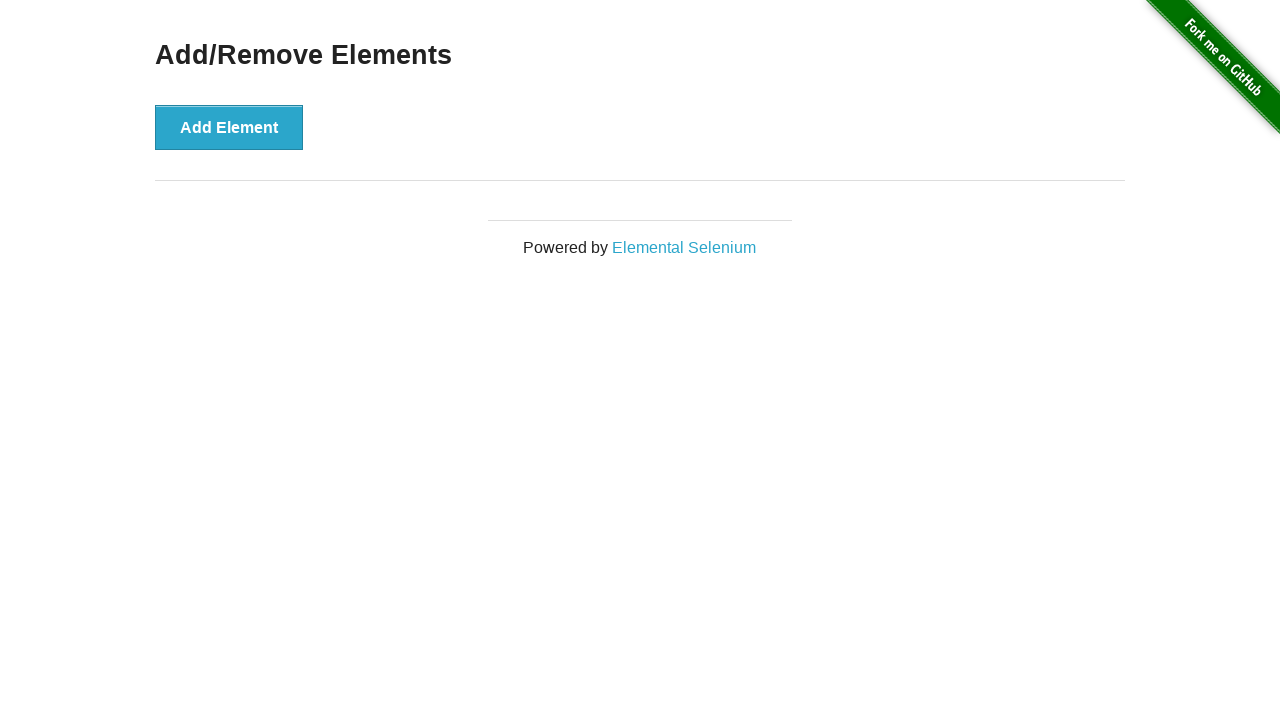

Clicked Add Element button at (229, 127) on xpath=//button[@onclick='addElement()']
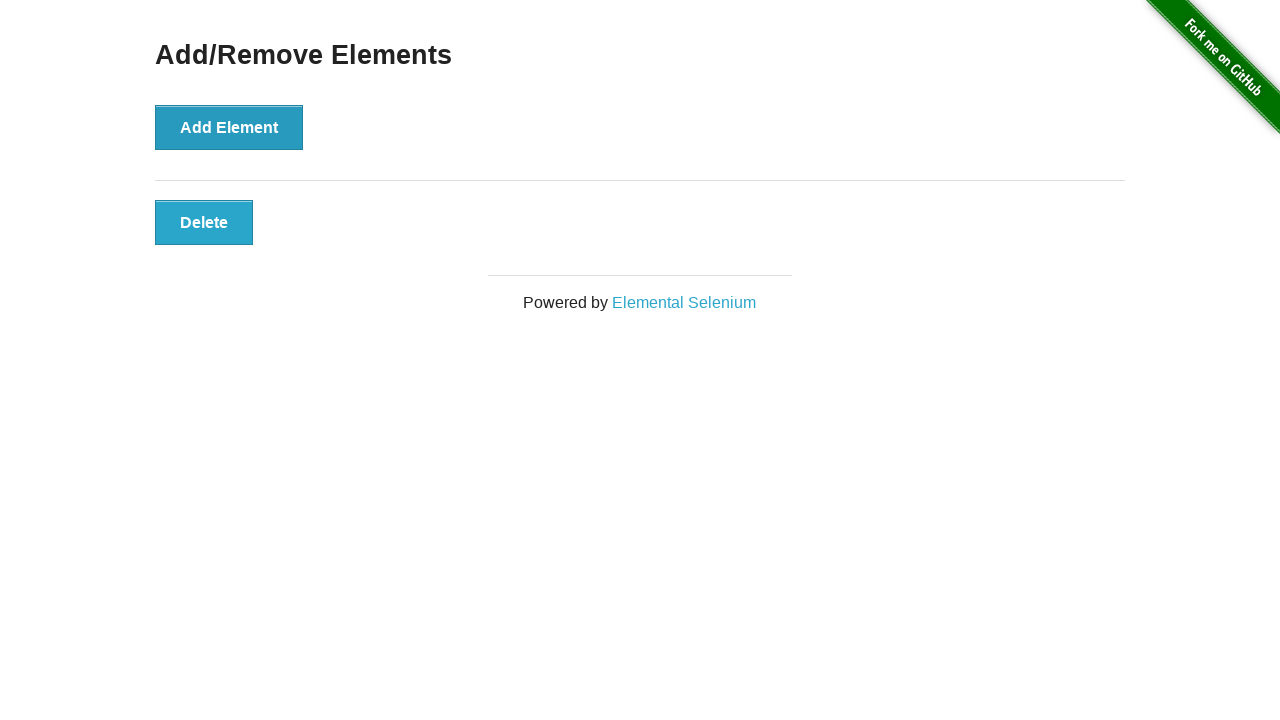

Element appeared after clicking Add Element
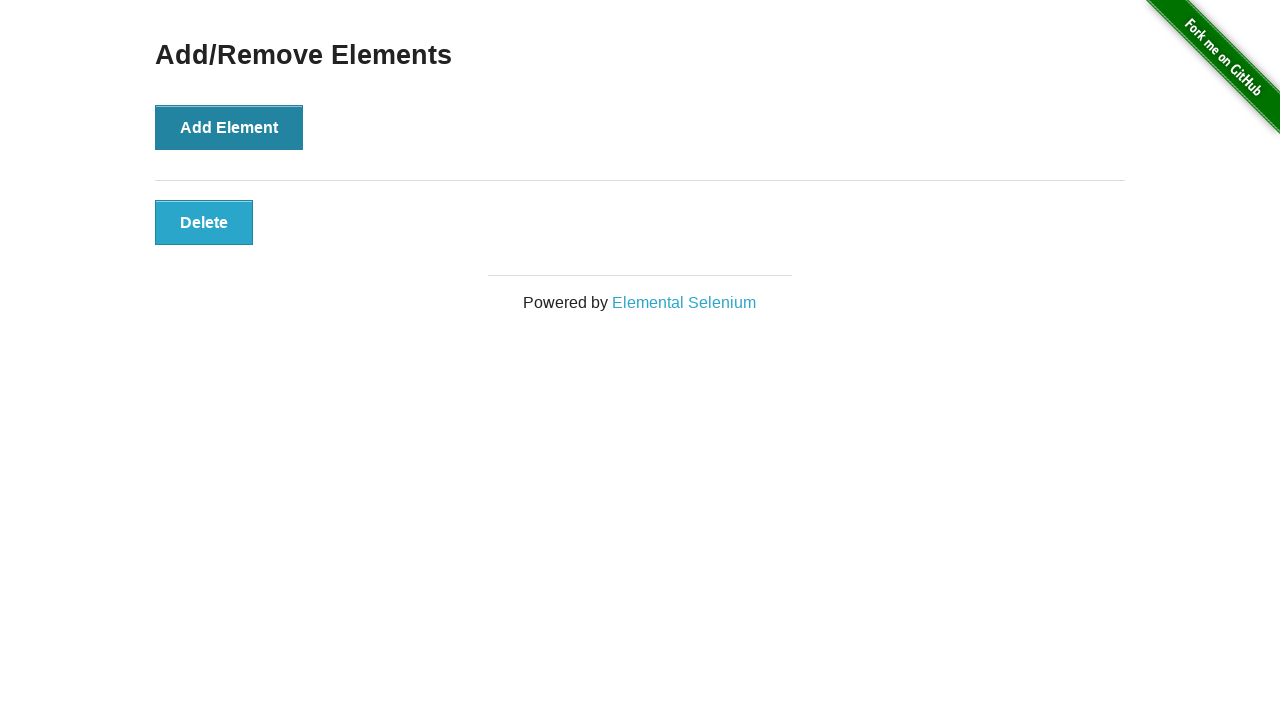

Clicked the added element to remove it at (204, 222) on xpath=//button[@class='added-manually']
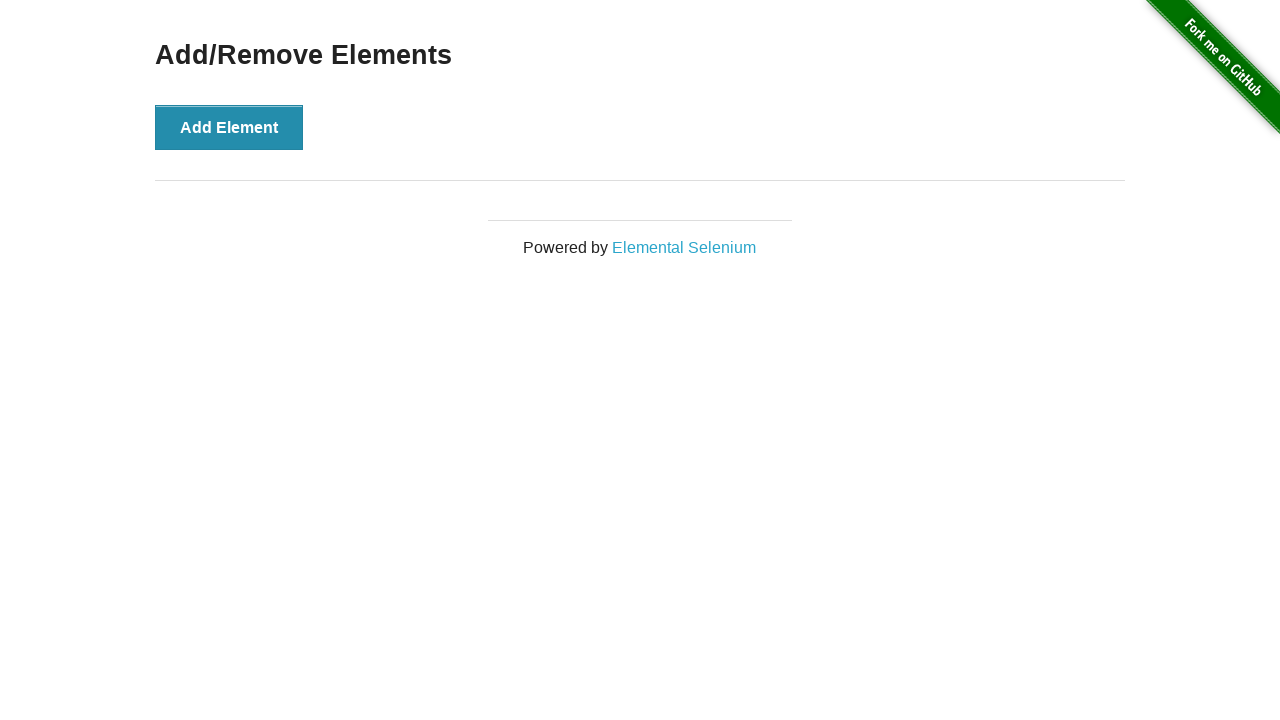

Verified element is removed from the page
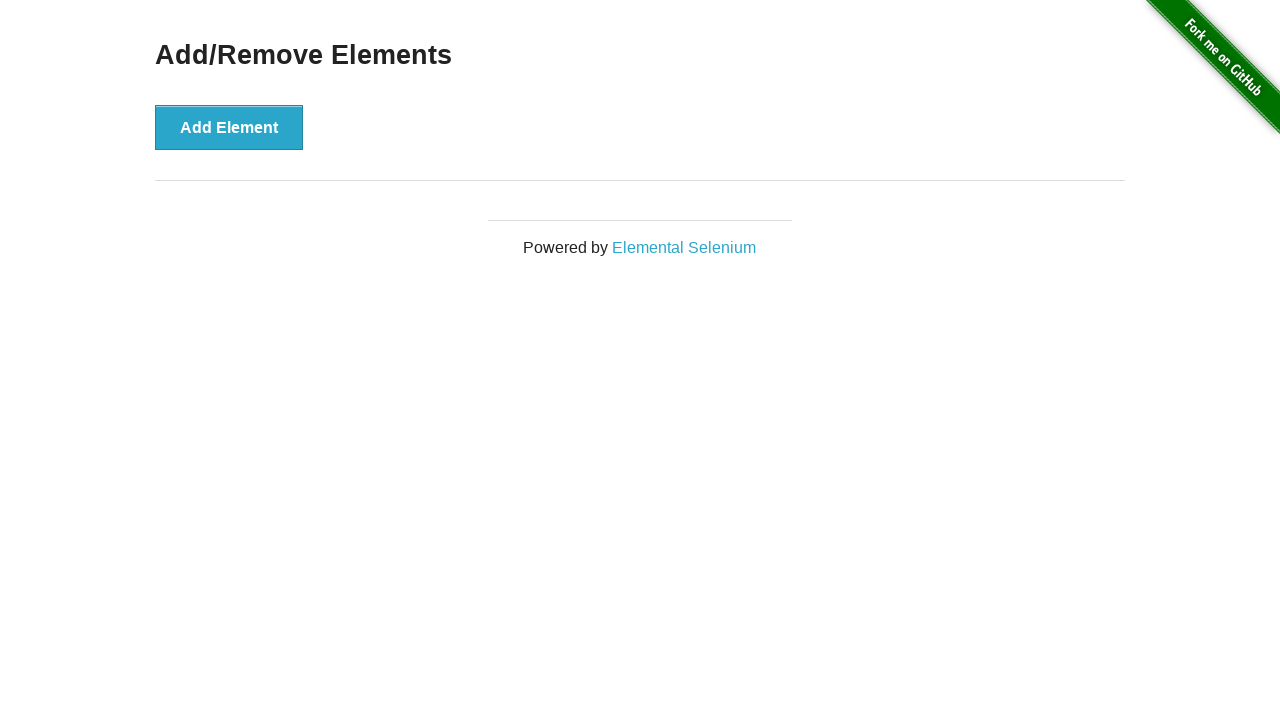

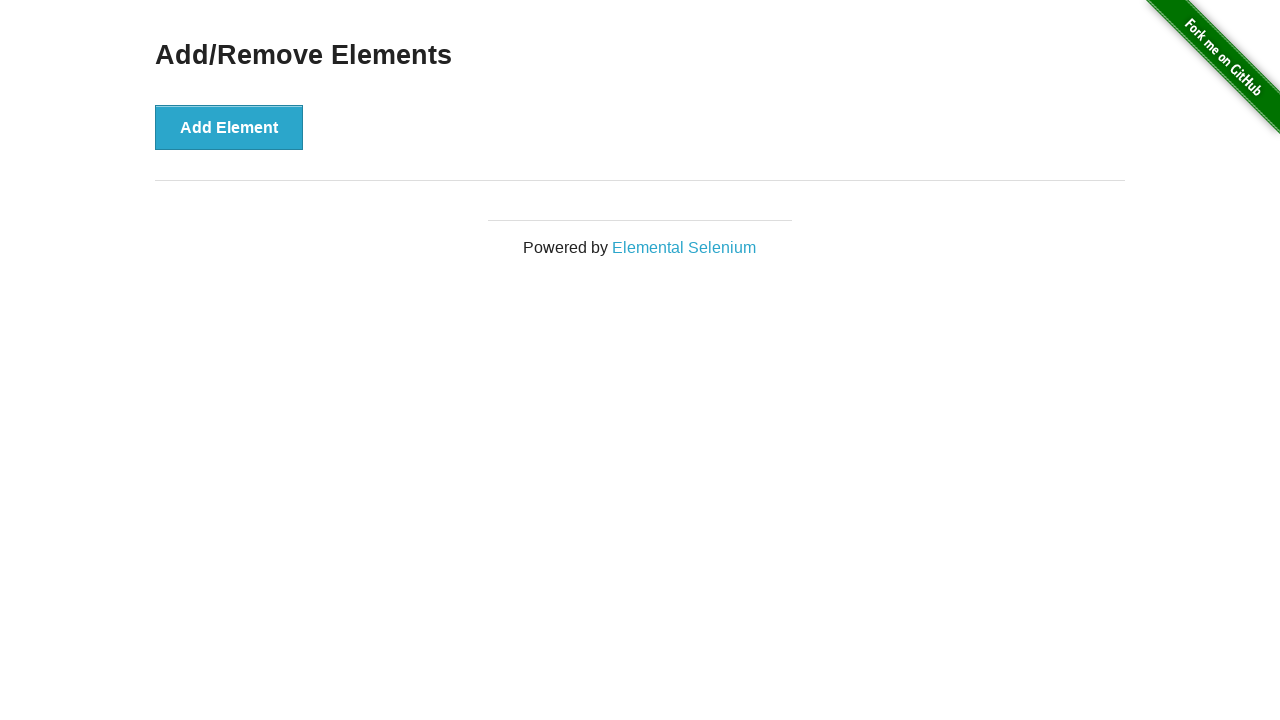